Tests that clicking the footer link opens in a new tab by verifying the current URL doesn't change

Starting URL: https://the-internet.herokuapp.com/

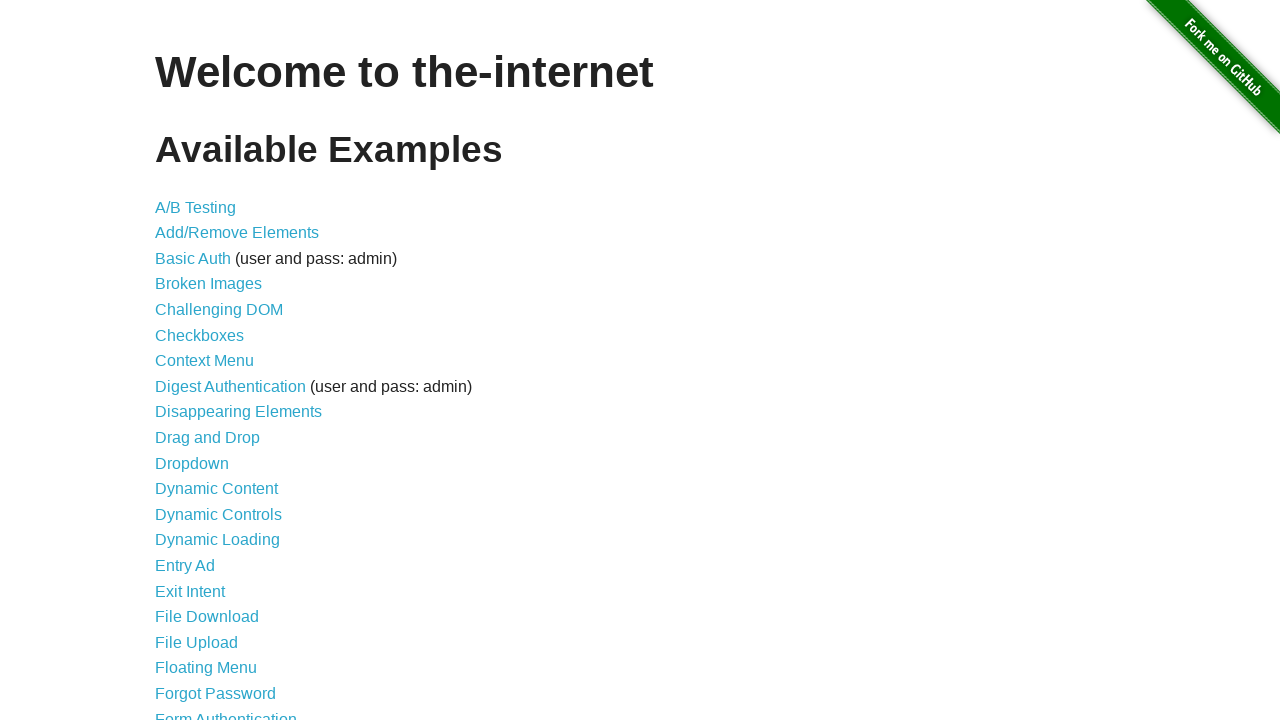

Navigated to the-internet.herokuapp.com homepage
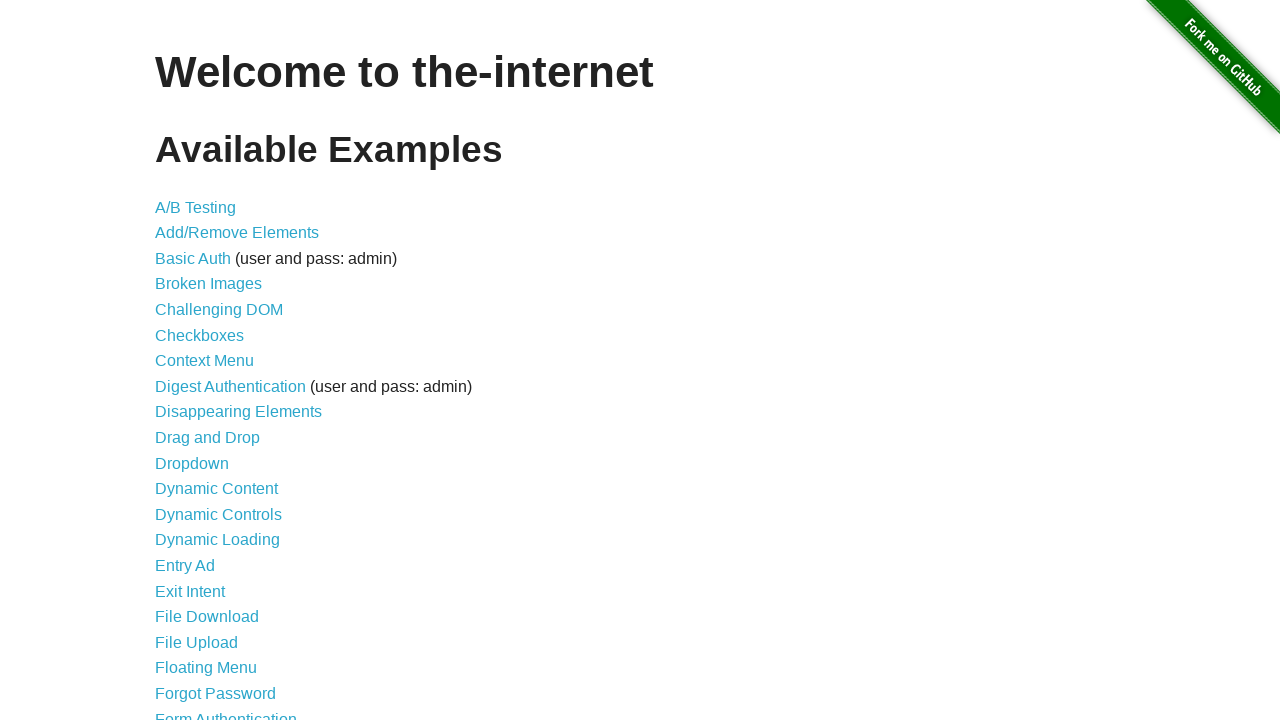

Clicked on Horizontal Slider link at (214, 361) on text=Horizontal Slider
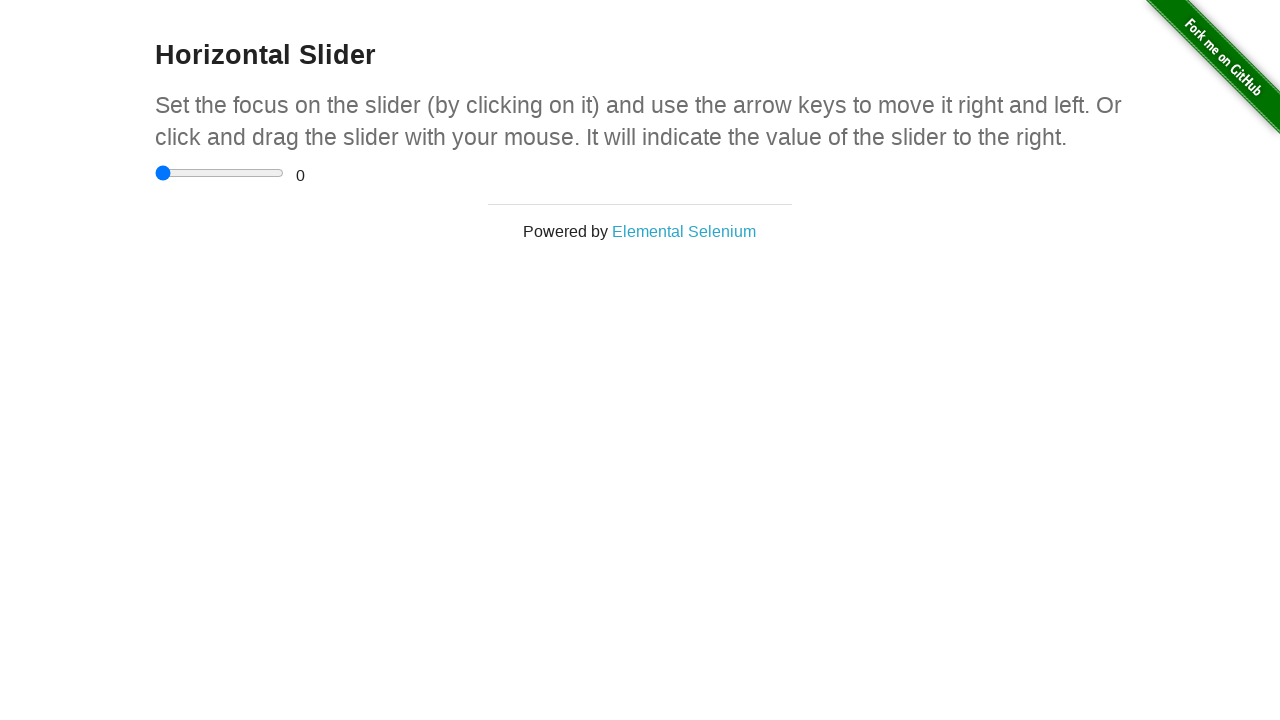

Clicked on Elemental Selenium footer link at (684, 231) on text=Elemental Selenium
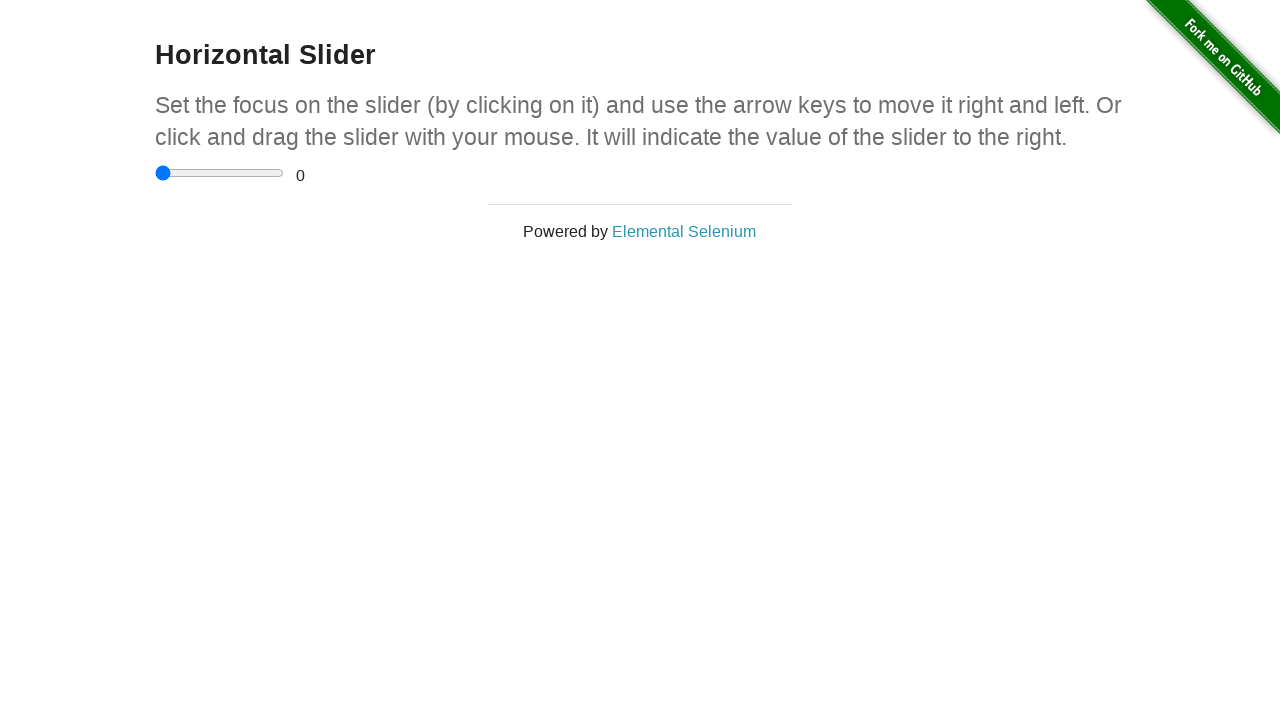

Verified current URL remains on horizontal_slider page after footer link click
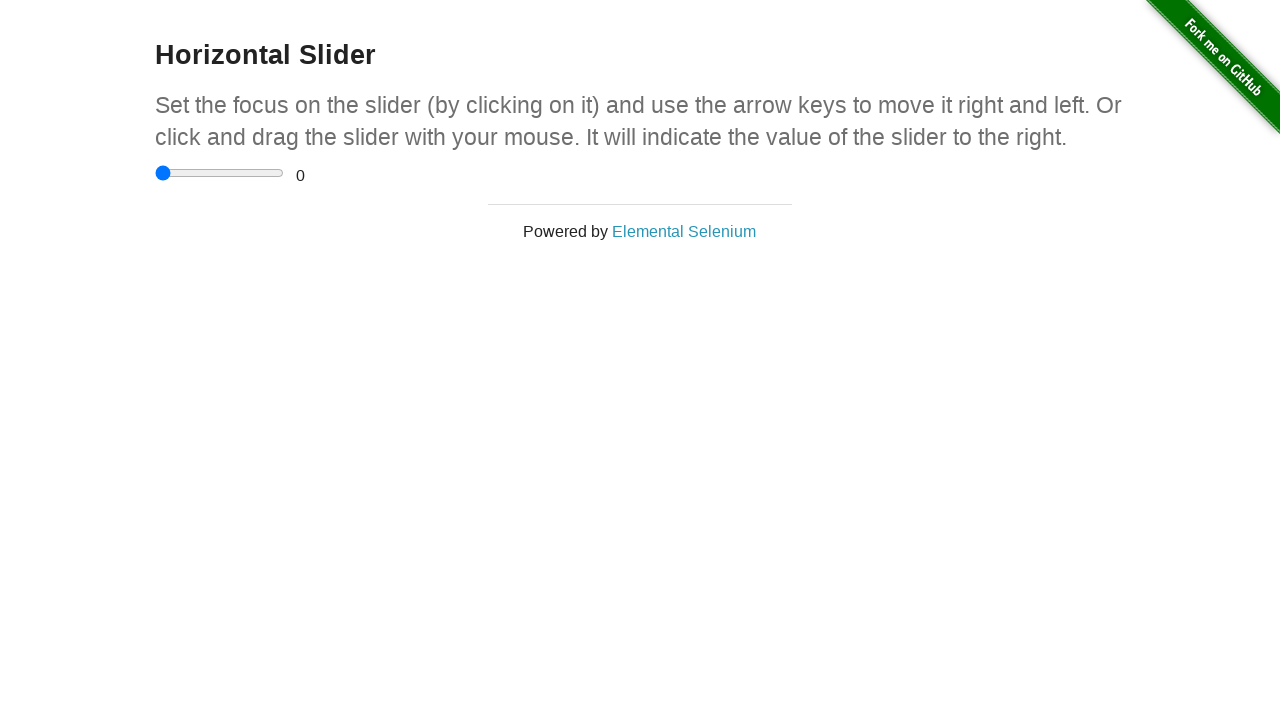

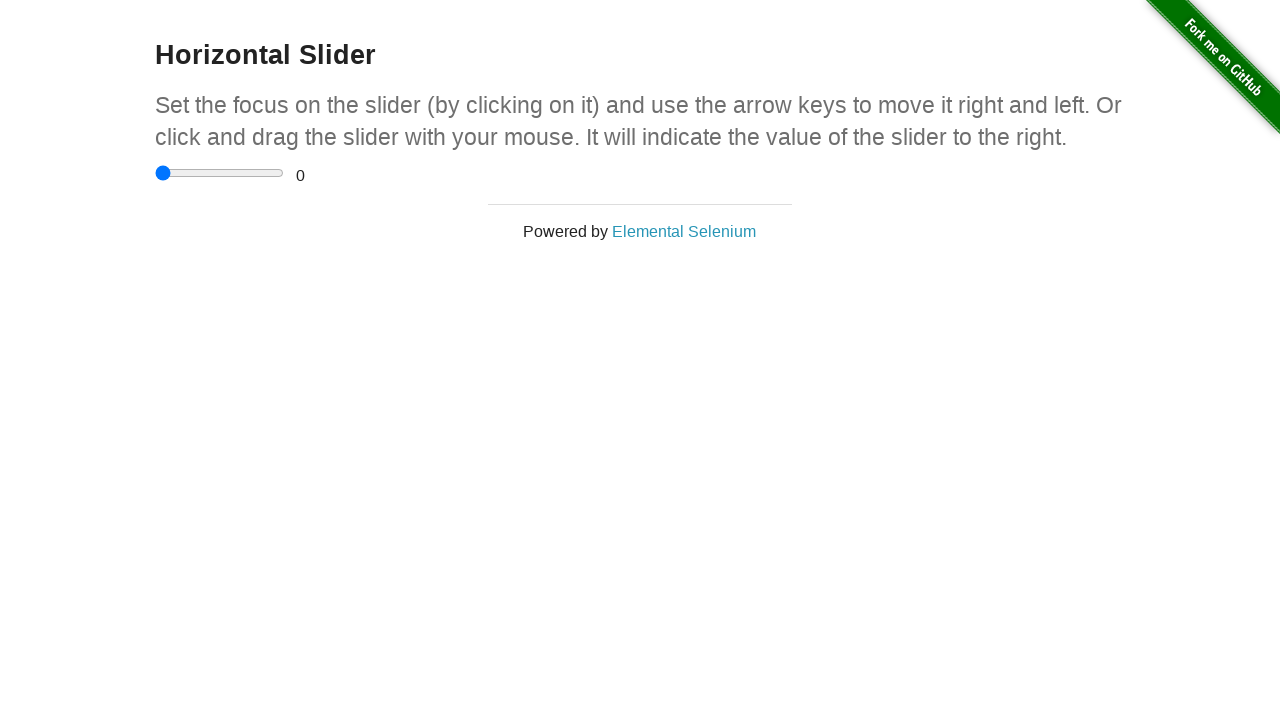